Tests radio button and checkbox interaction on a practice automation website by clicking the third radio button and the first checkbox option.

Starting URL: https://rahulshettyacademy.com/AutomationPractice/

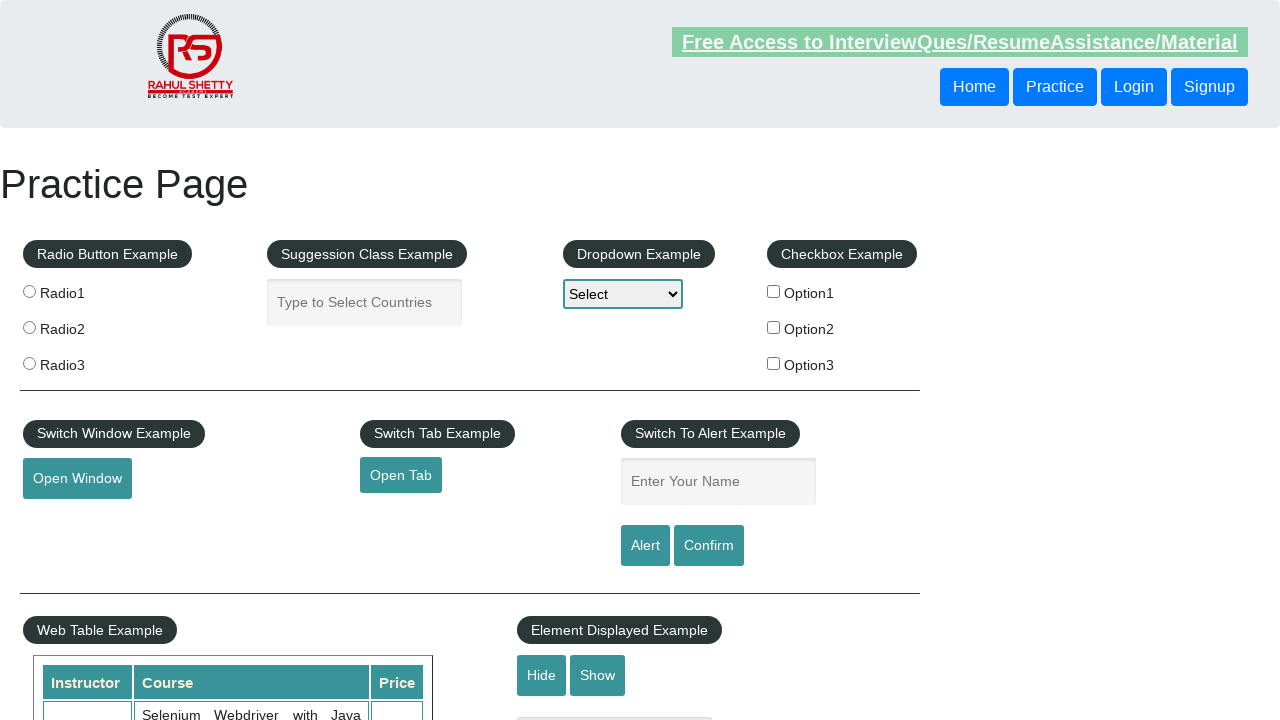

Clicked the third radio button at (29, 363) on input[name='radioButton'] >> nth=2
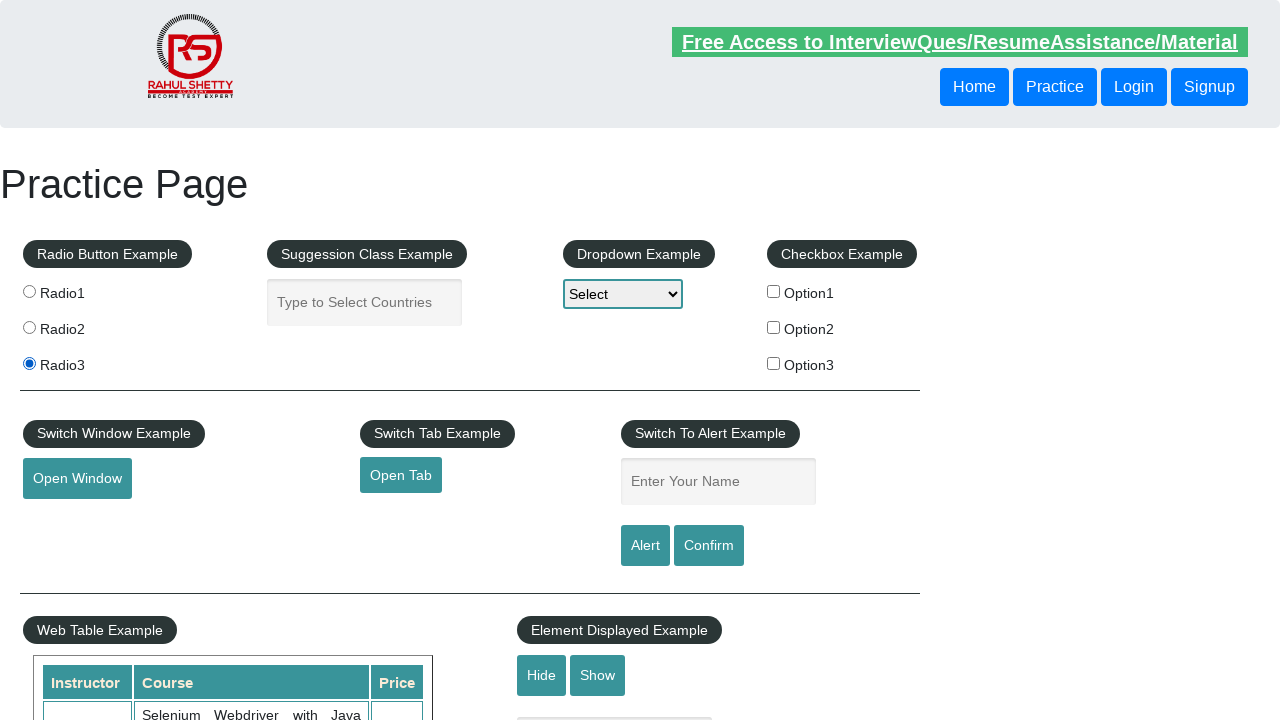

Clicked the first checkbox option at (774, 291) on #checkBoxOption1
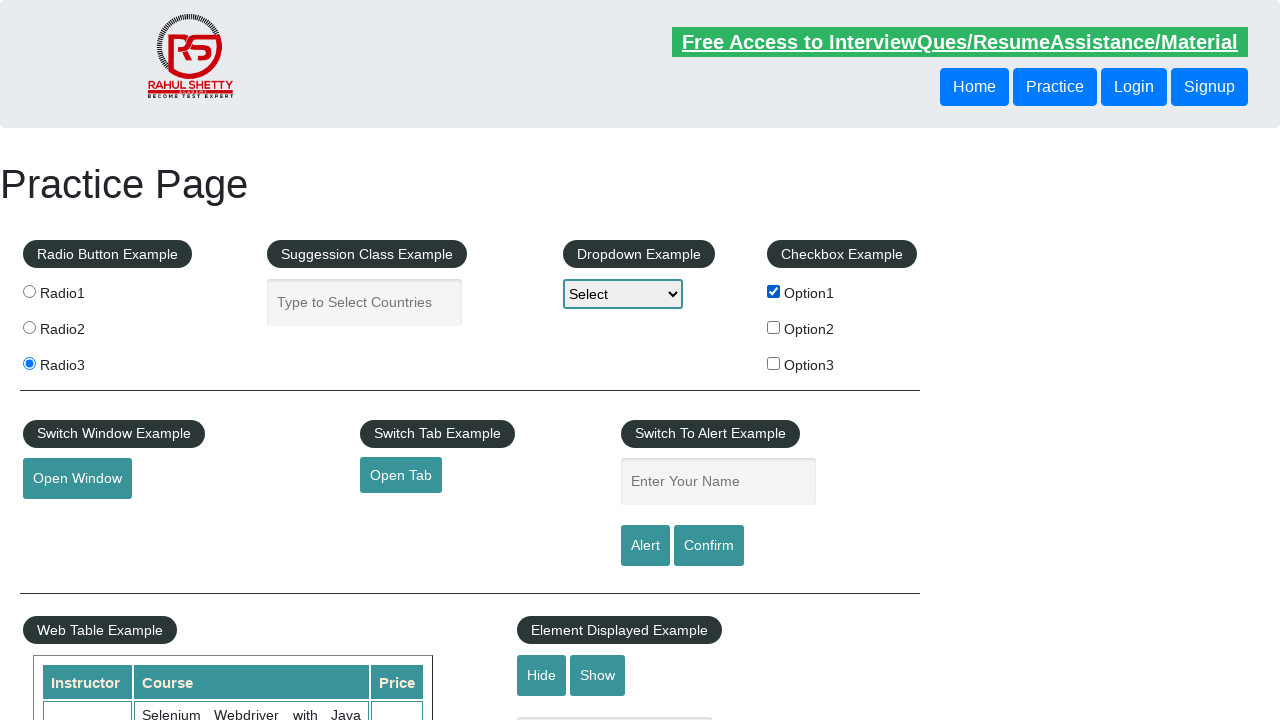

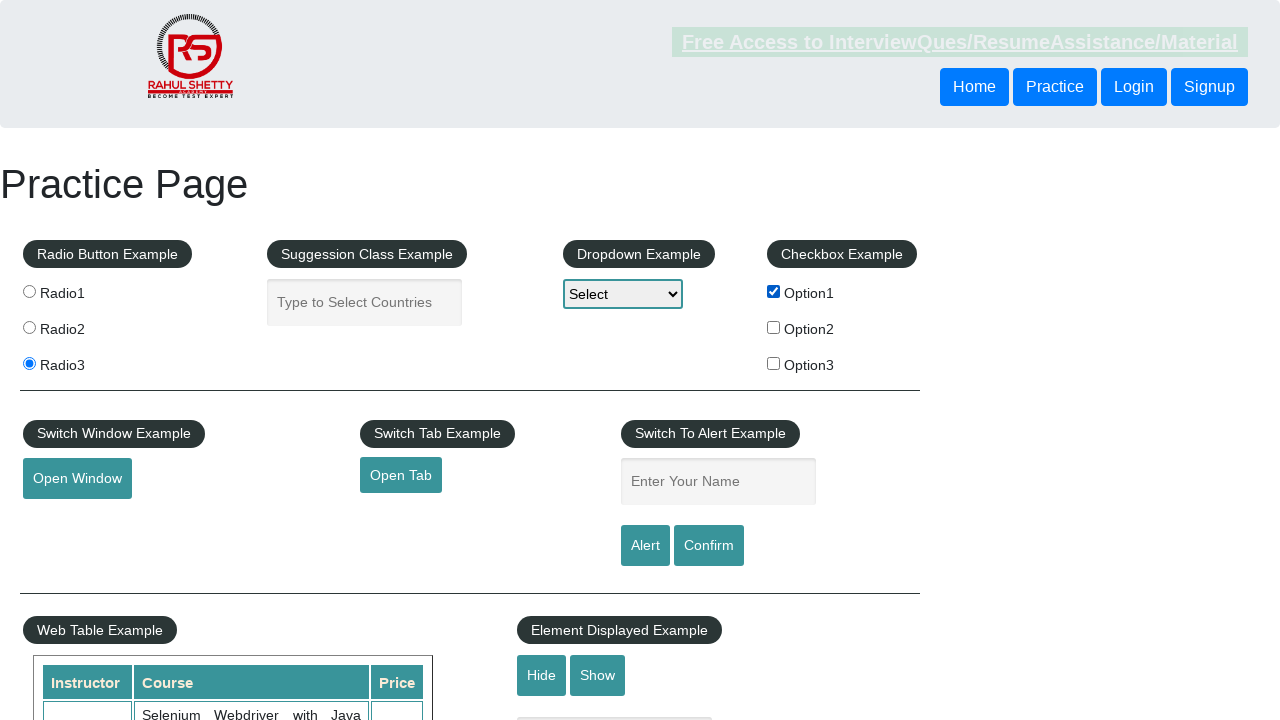